Tests the second FAQ accordion item about ordering multiple scooters by clicking on it and verifying the expanded text.

Starting URL: https://qa-scooter.praktikum-services.ru/

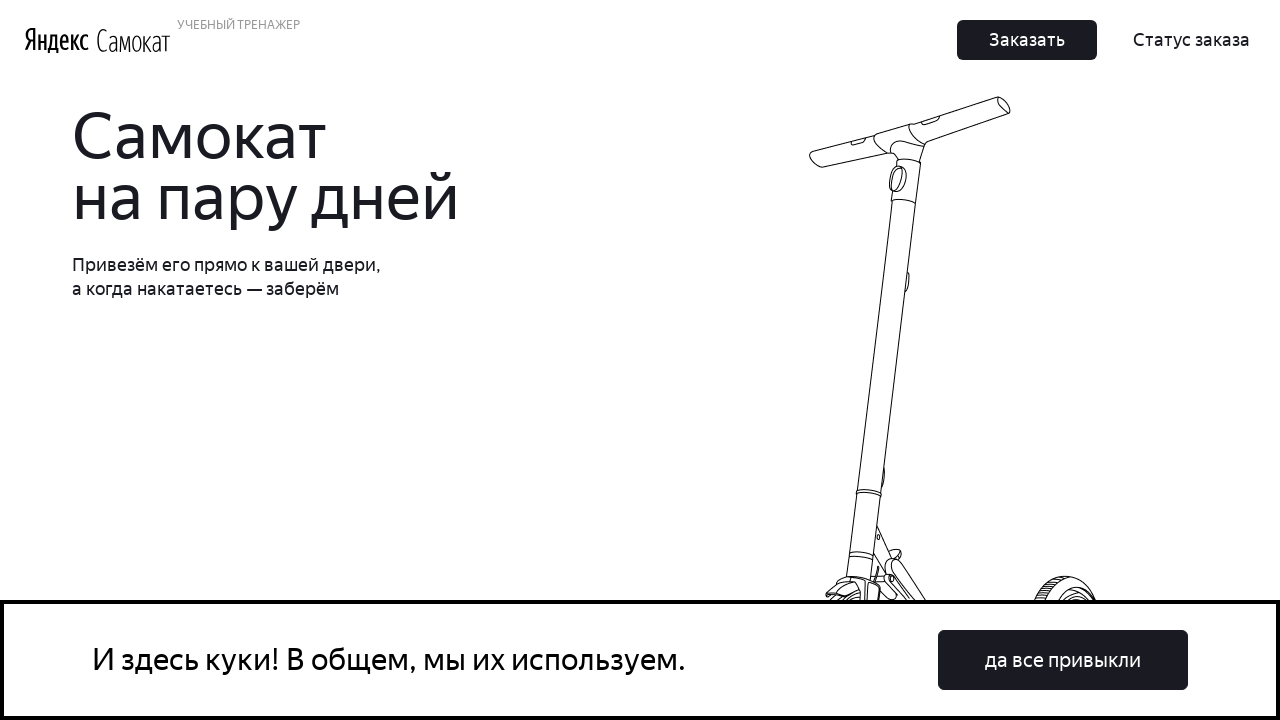

Scrolled to the bottom of the page
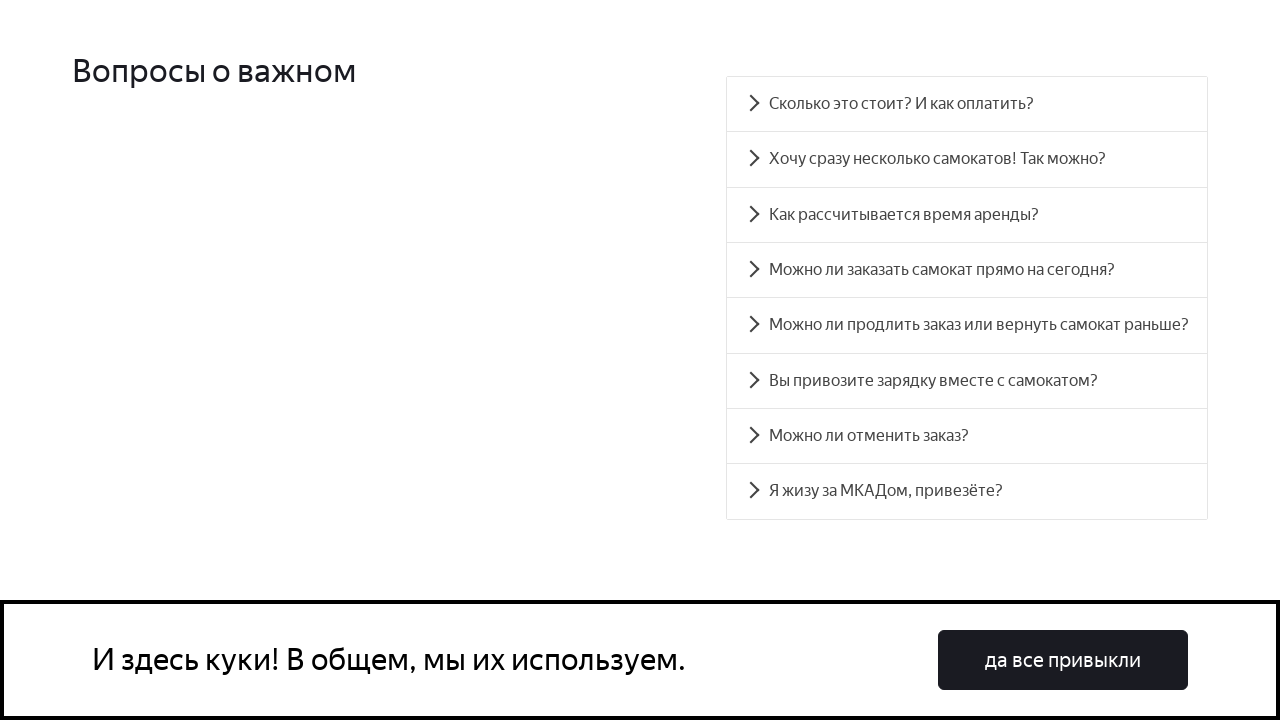

Clicked on the second FAQ accordion item about ordering multiple scooters at (967, 159) on #accordion__heading-1
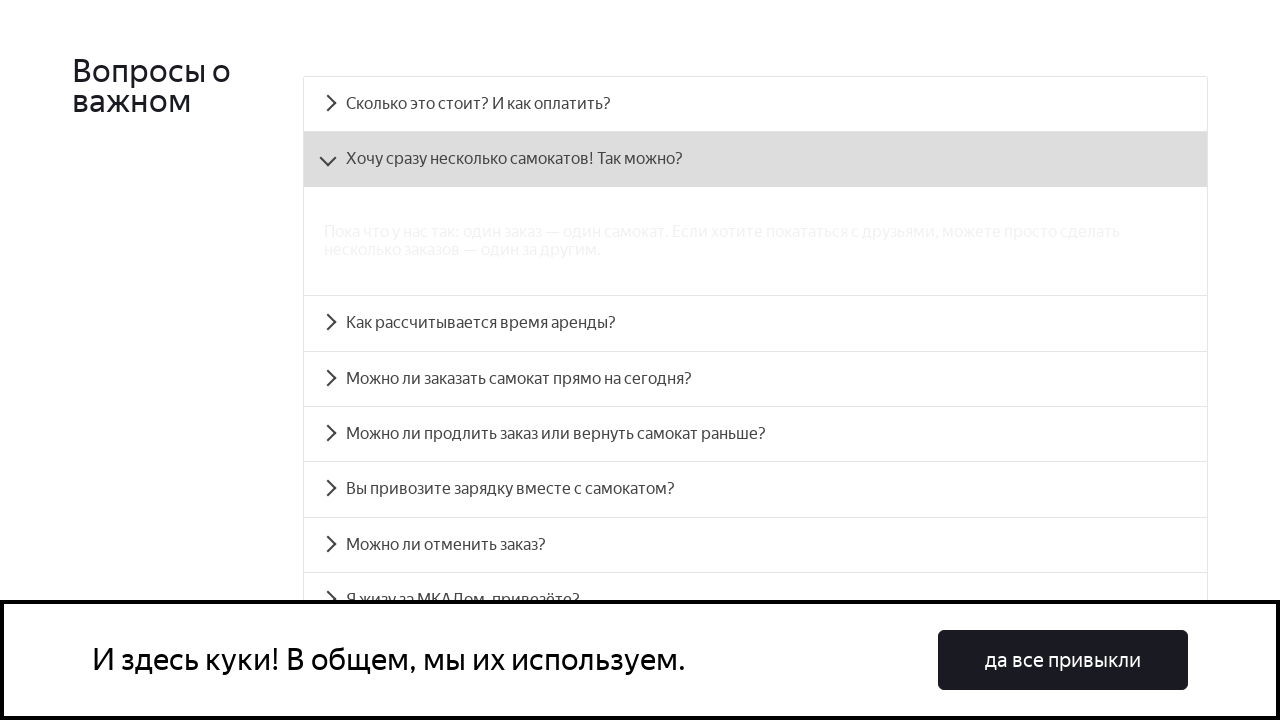

Verified the expanded text about single order per scooter is visible
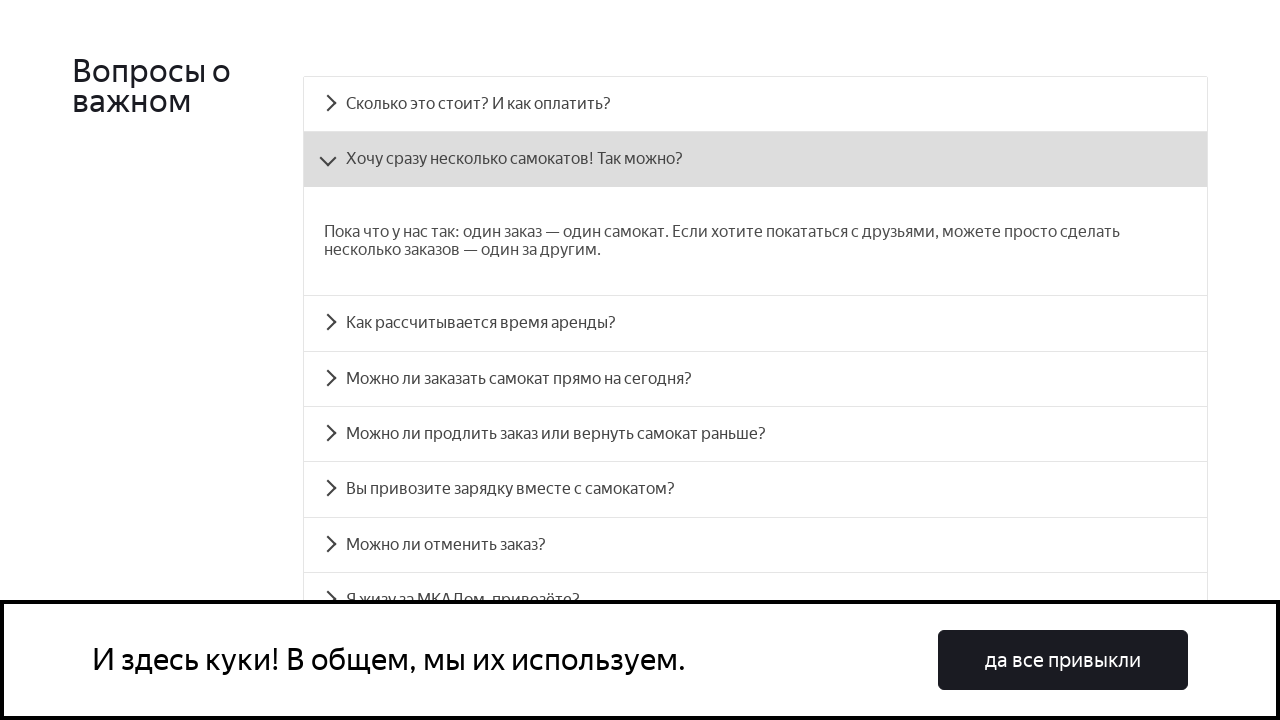

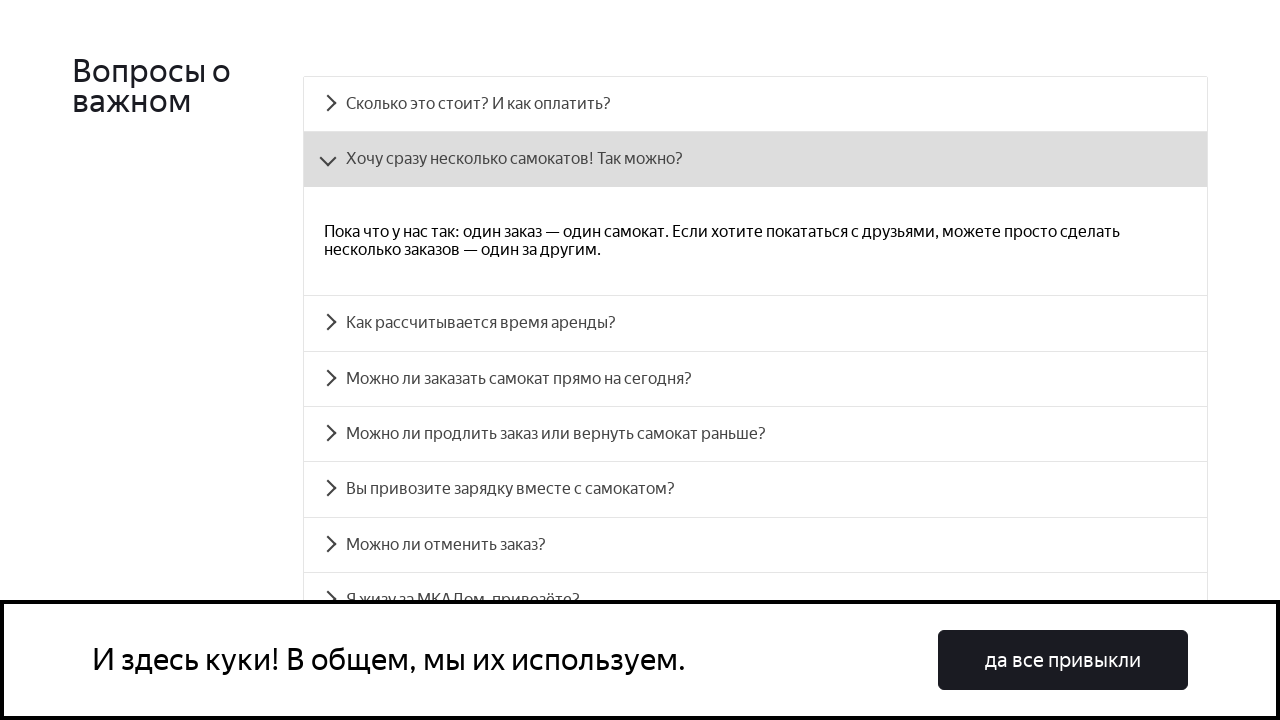